Tests JavaScript alerts by clicking different alert buttons, handling alert dialogs (accept, confirm, prompt with text input), and verifying the result messages

Starting URL: https://the-internet.herokuapp.com/javascript_alerts

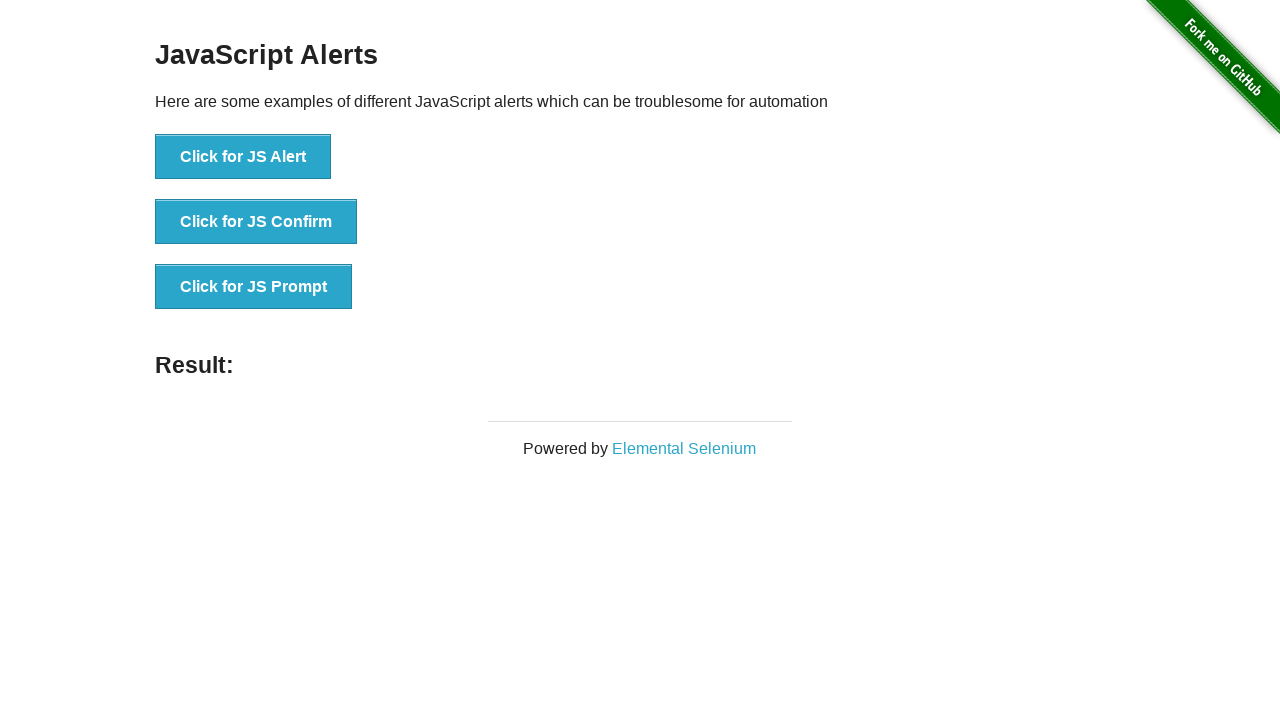

Clicked 'Click for JS Alert' button at (243, 157) on xpath=//button[text()='Click for JS Alert']
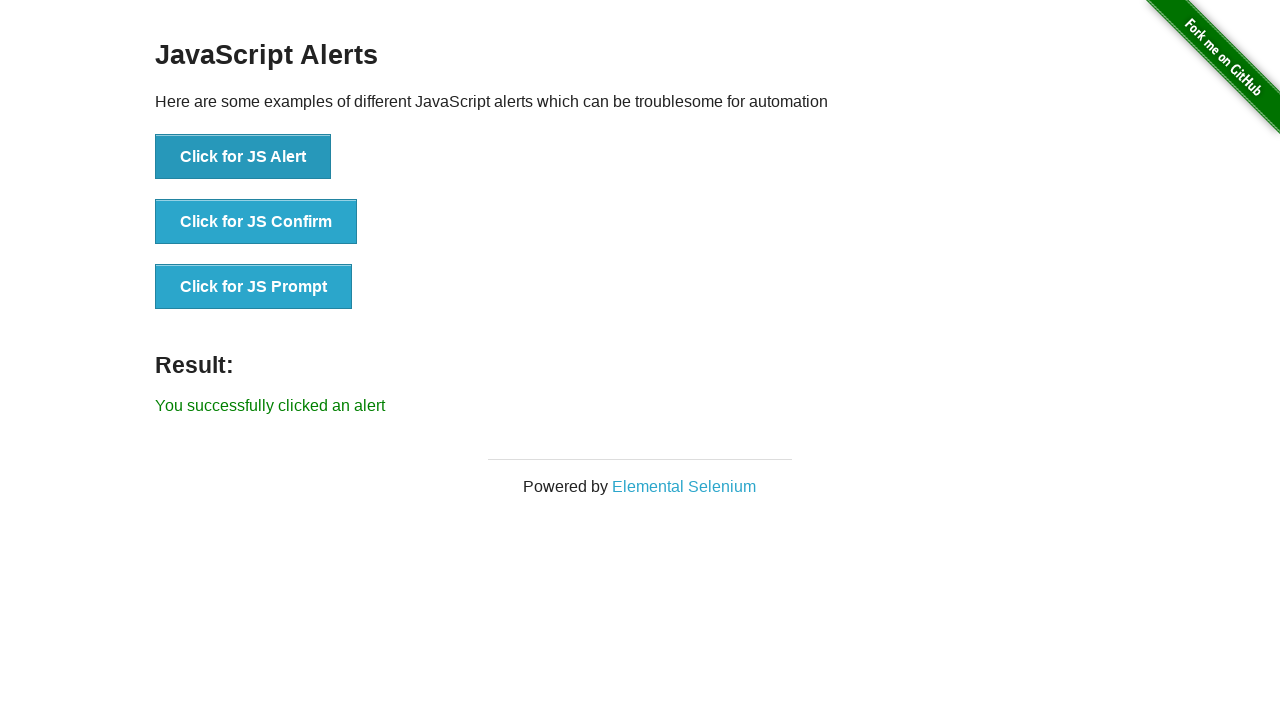

Set up dialog handler to accept alert
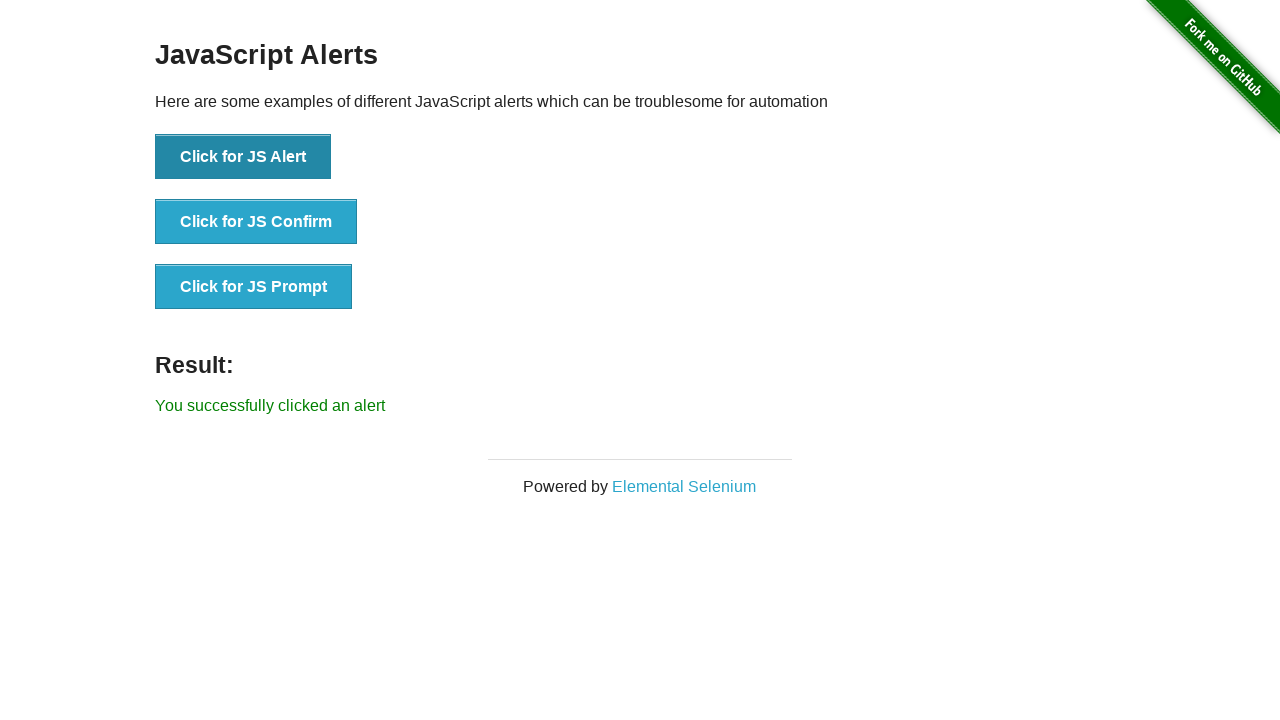

Alert dialog accepted and result message appeared
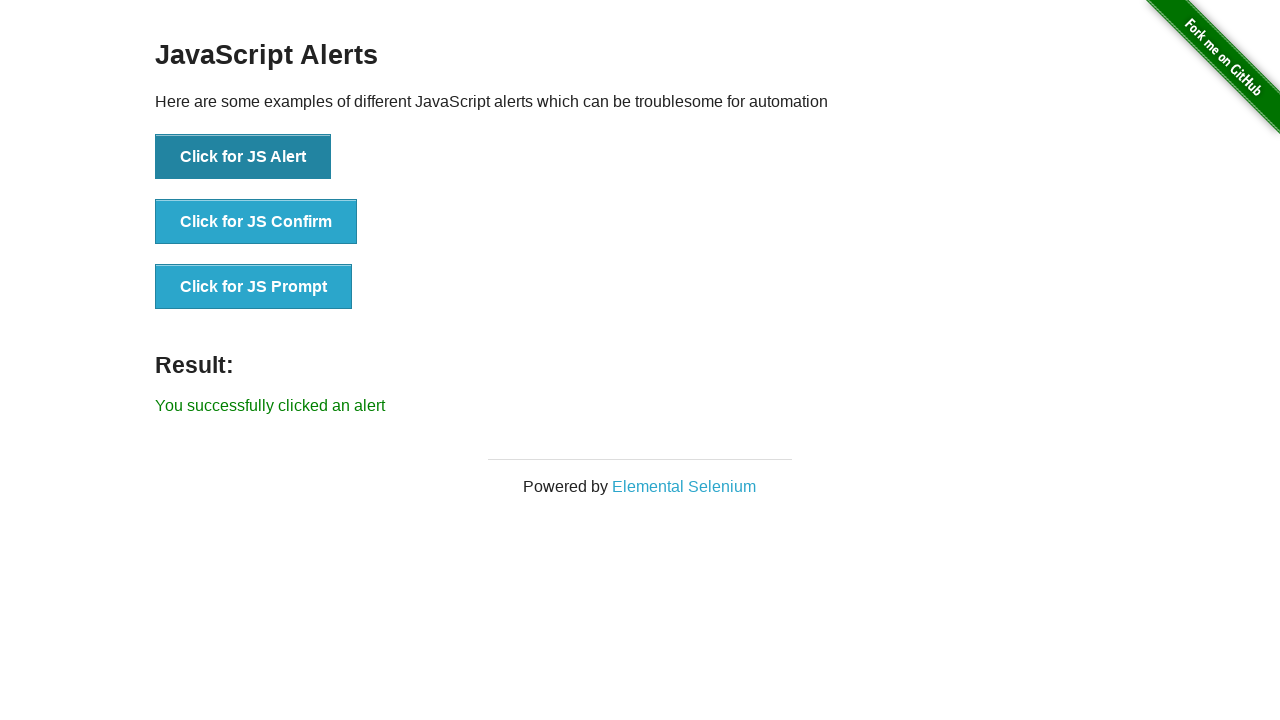

Clicked 'Click for JS Confirm' button at (256, 222) on xpath=//button[text()='Click for JS Confirm']
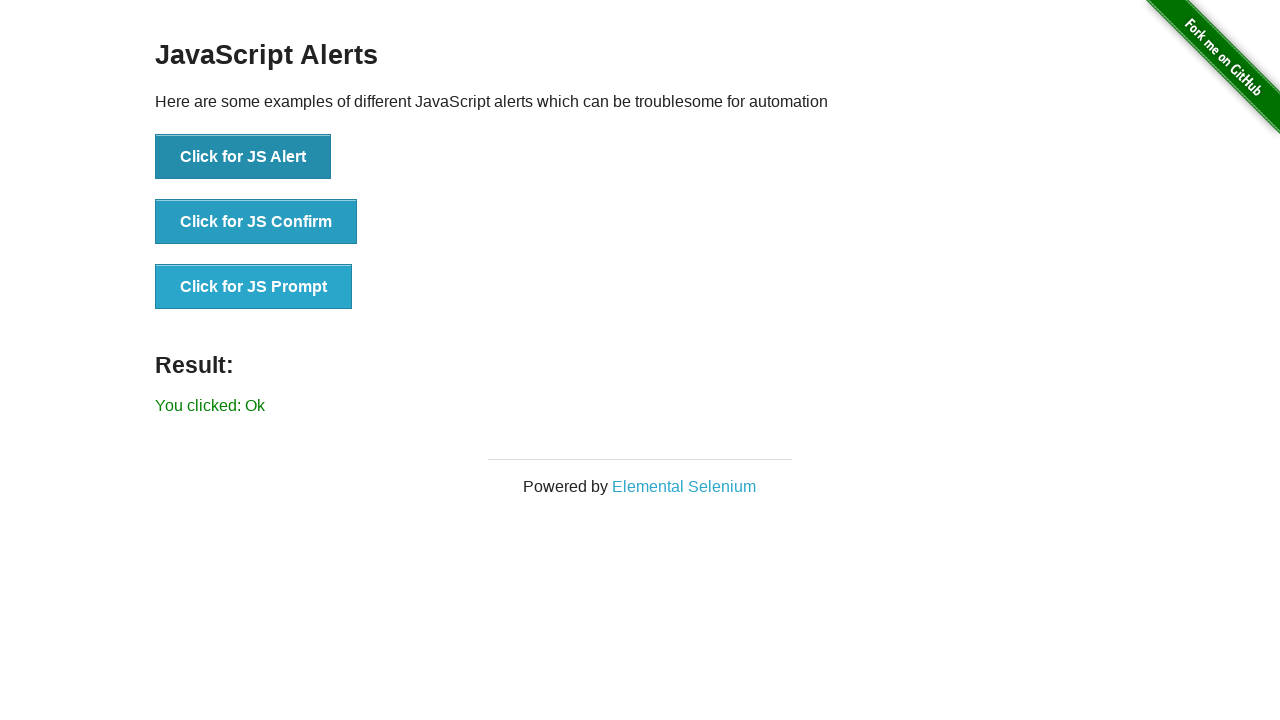

Confirm dialog accepted and 'You clicked: Ok' message verified
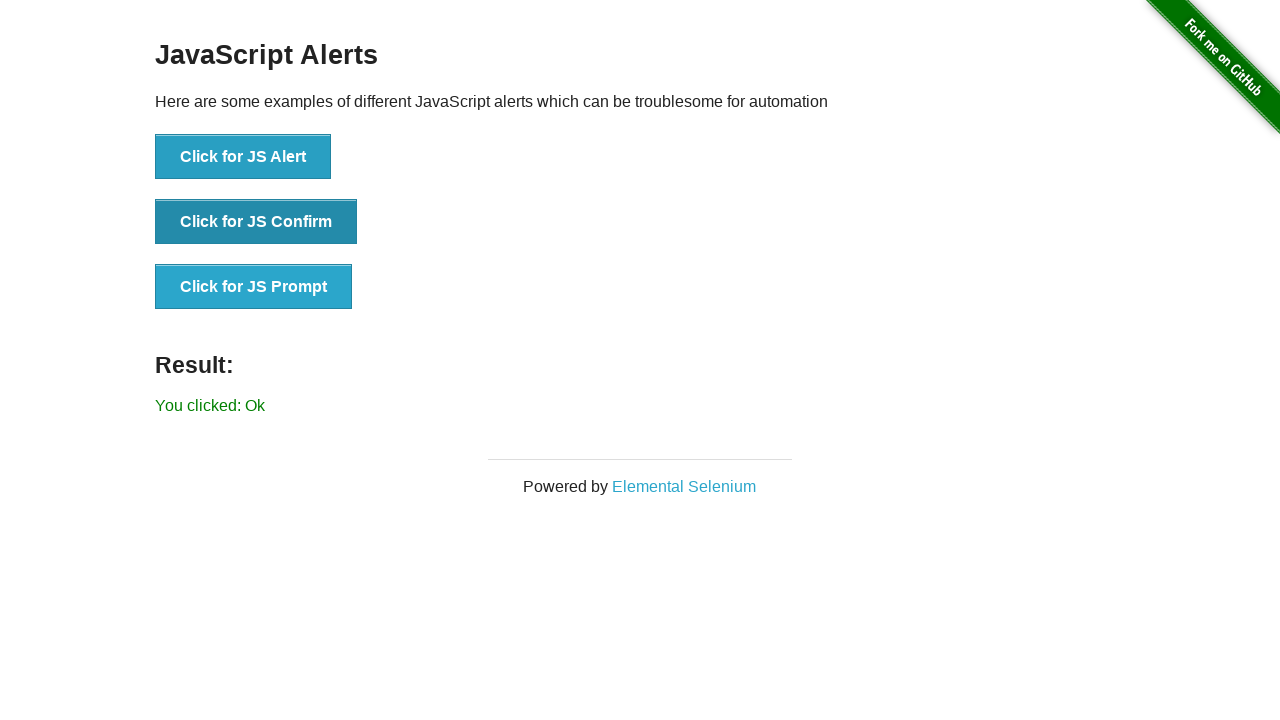

Set up dialog handler for prompt with text input
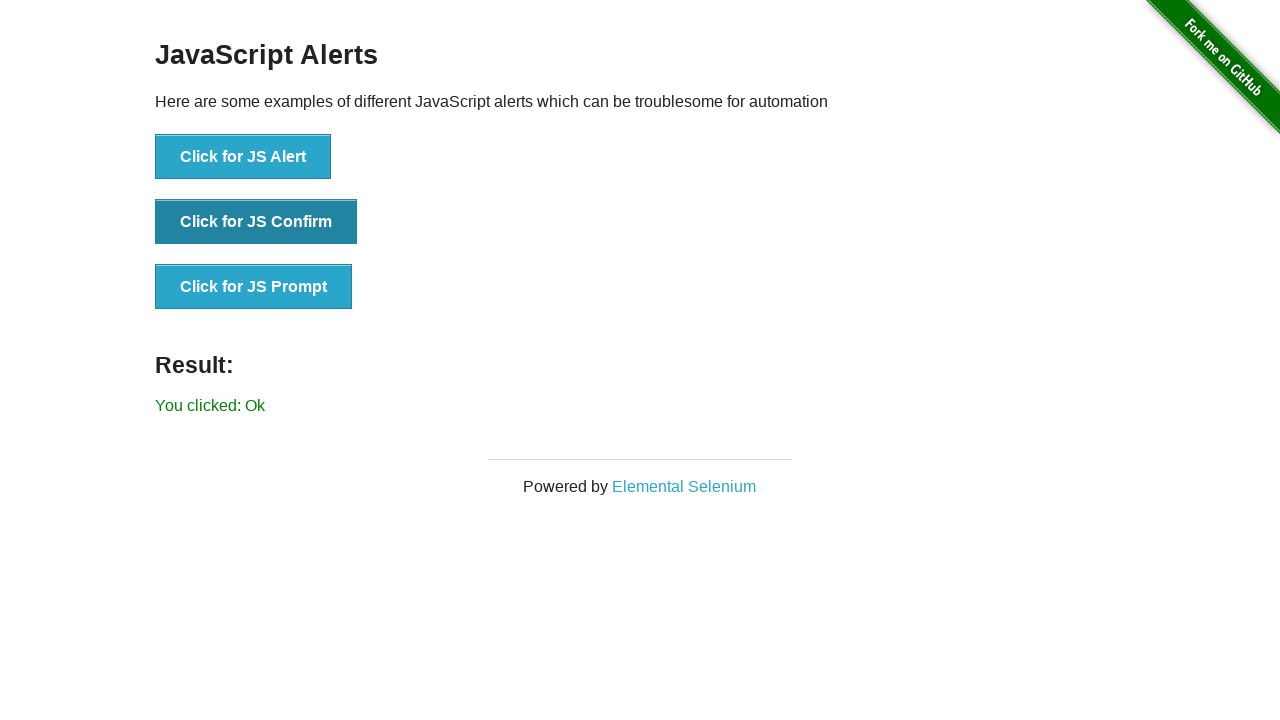

Clicked 'Click for JS Prompt' button at (254, 287) on xpath=//button[text()='Click for JS Prompt']
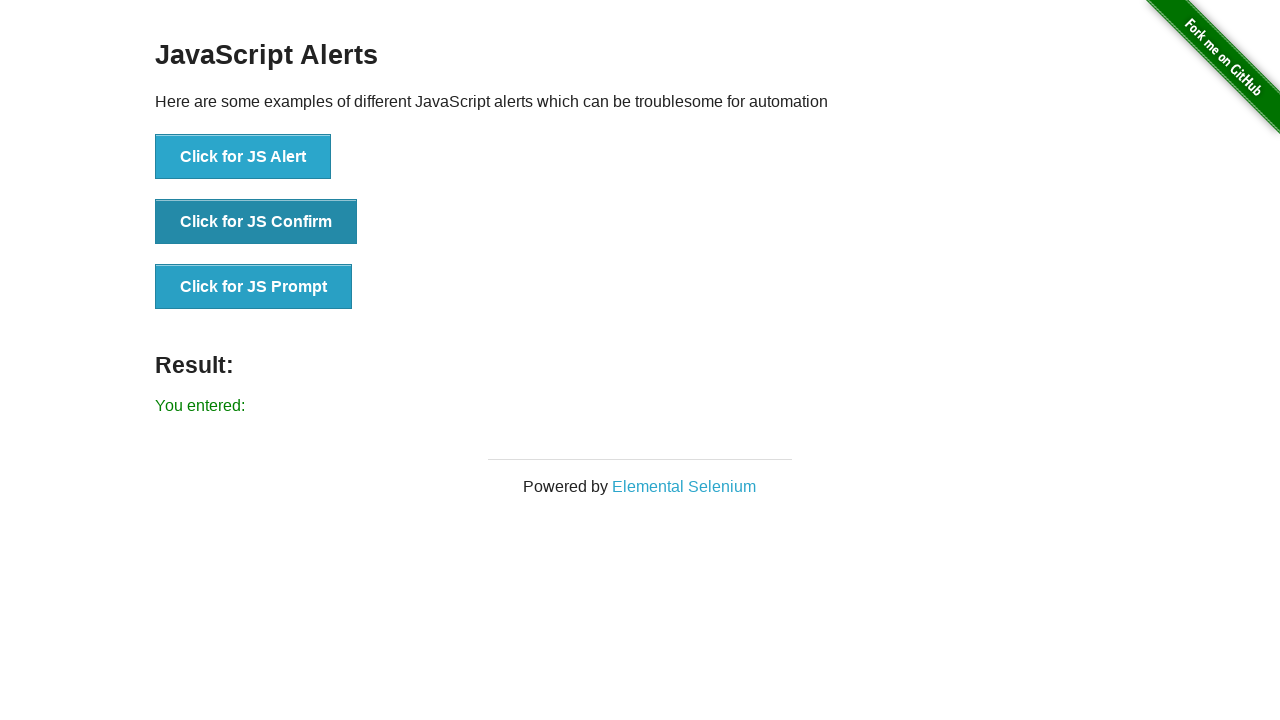

Prompt dialog accepted with text 'Eurotech Batch11 is here' and result verified
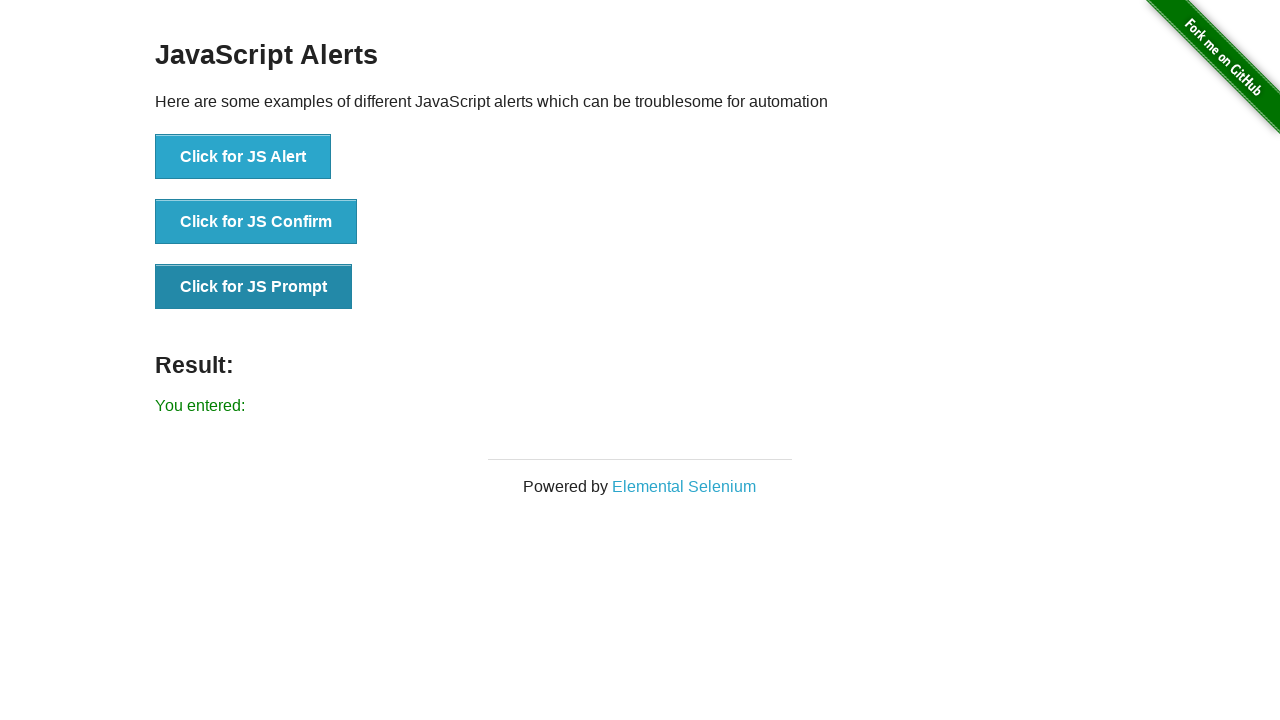

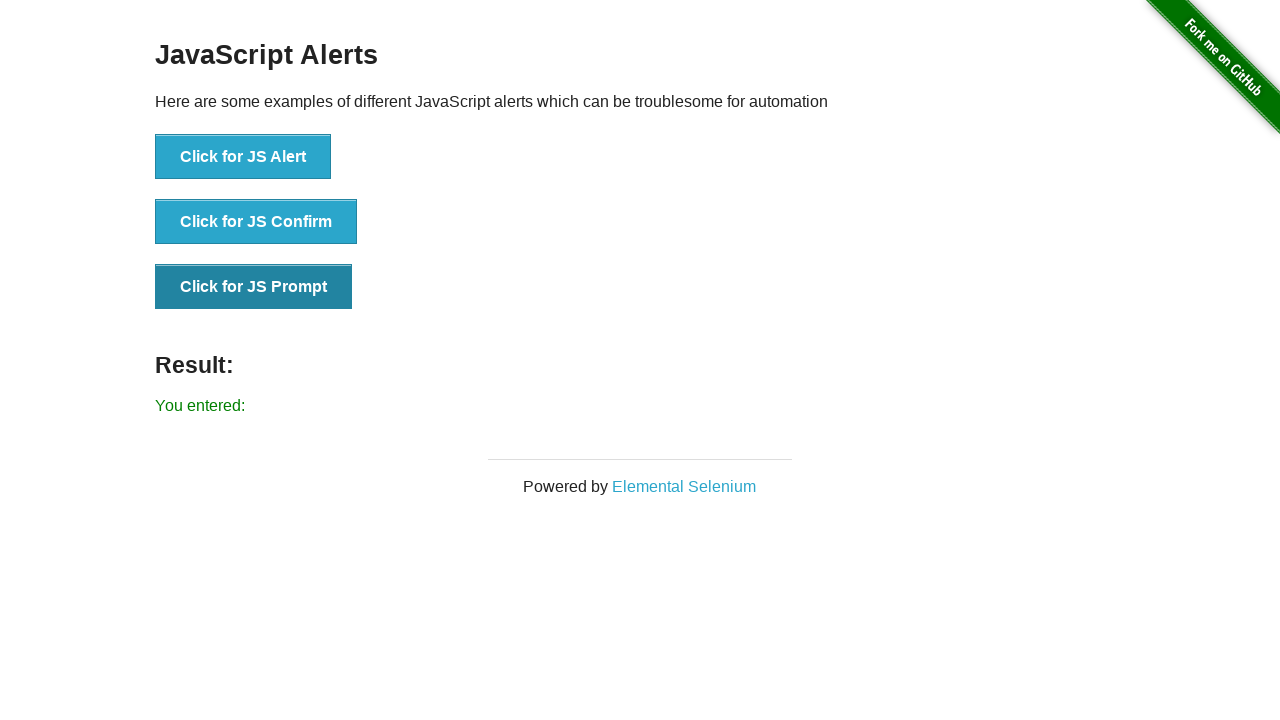